Navigates to YouTube homepage and verifies that the page title does not contain "Video"

Starting URL: https://www.youtube.com/

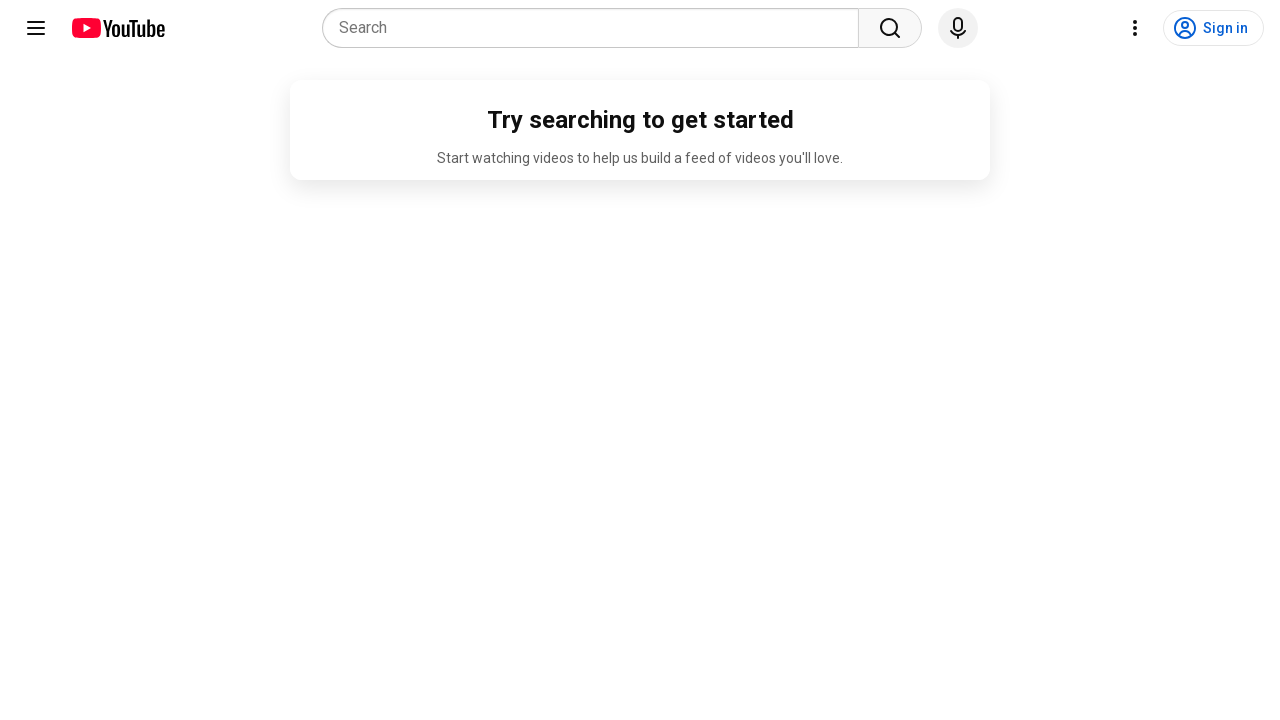

Navigated to YouTube homepage
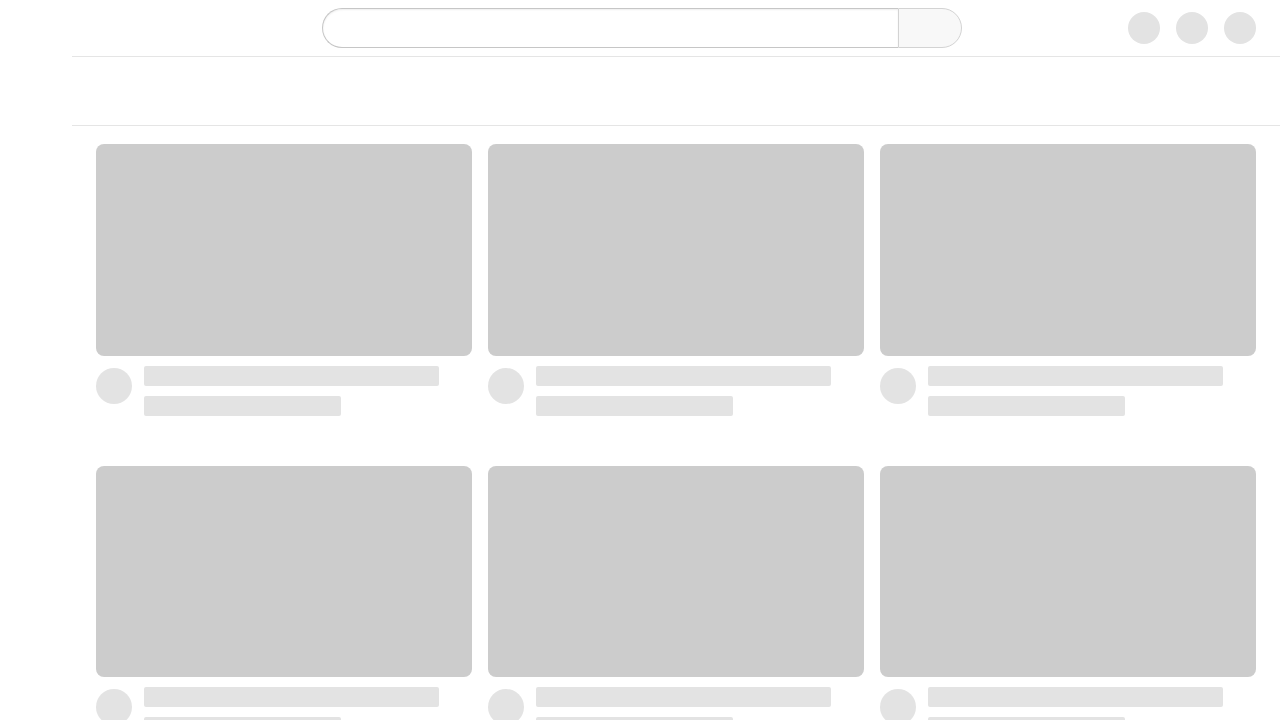

Retrieved page title: 'YouTube'
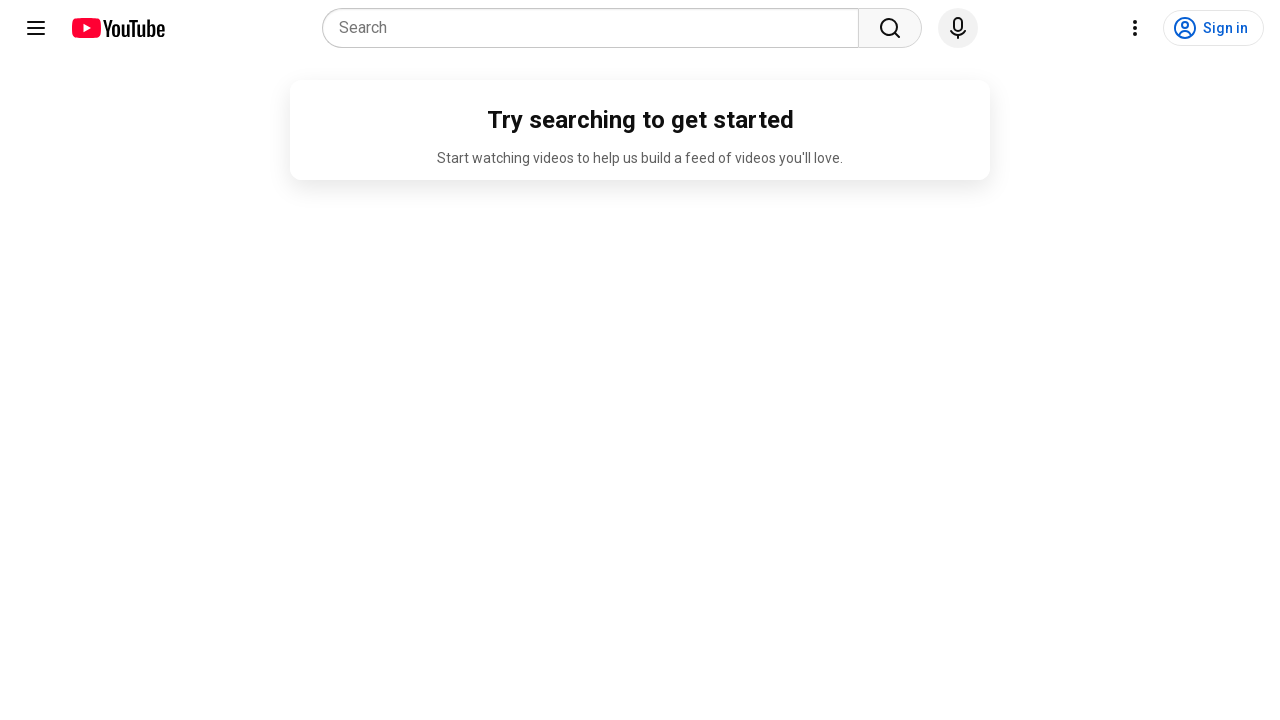

Verified that page title does not contain 'Video'
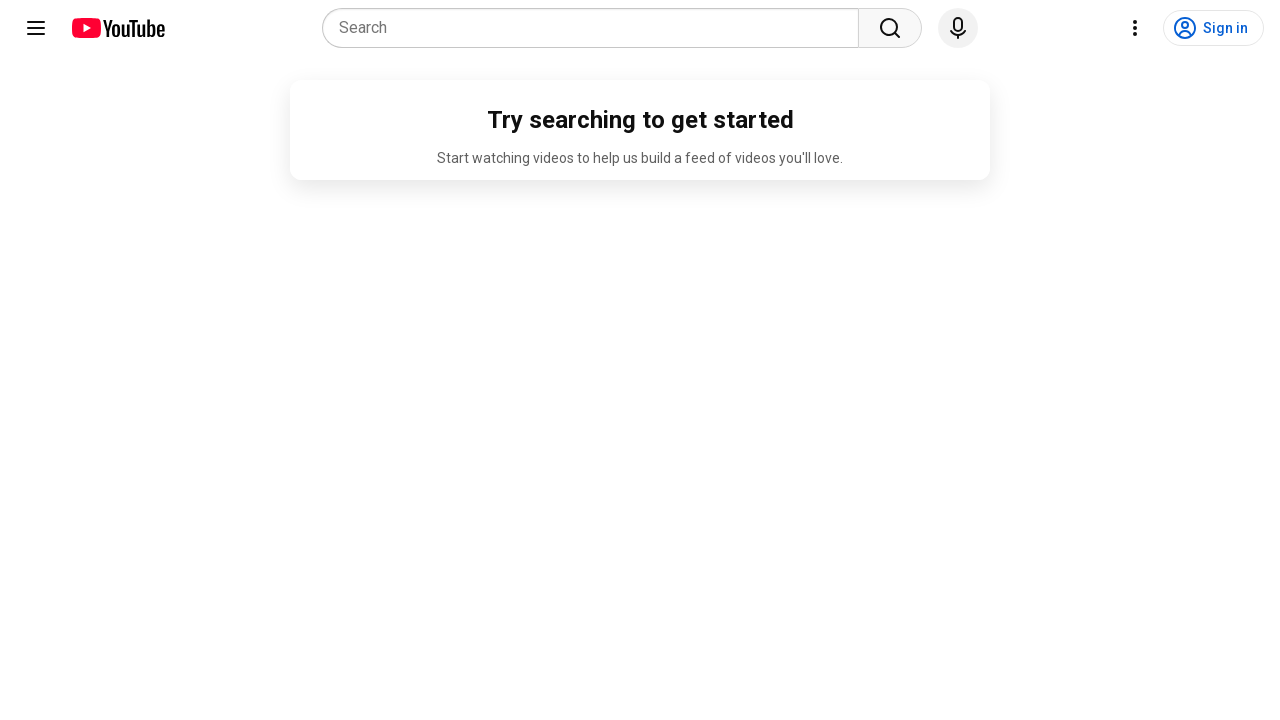

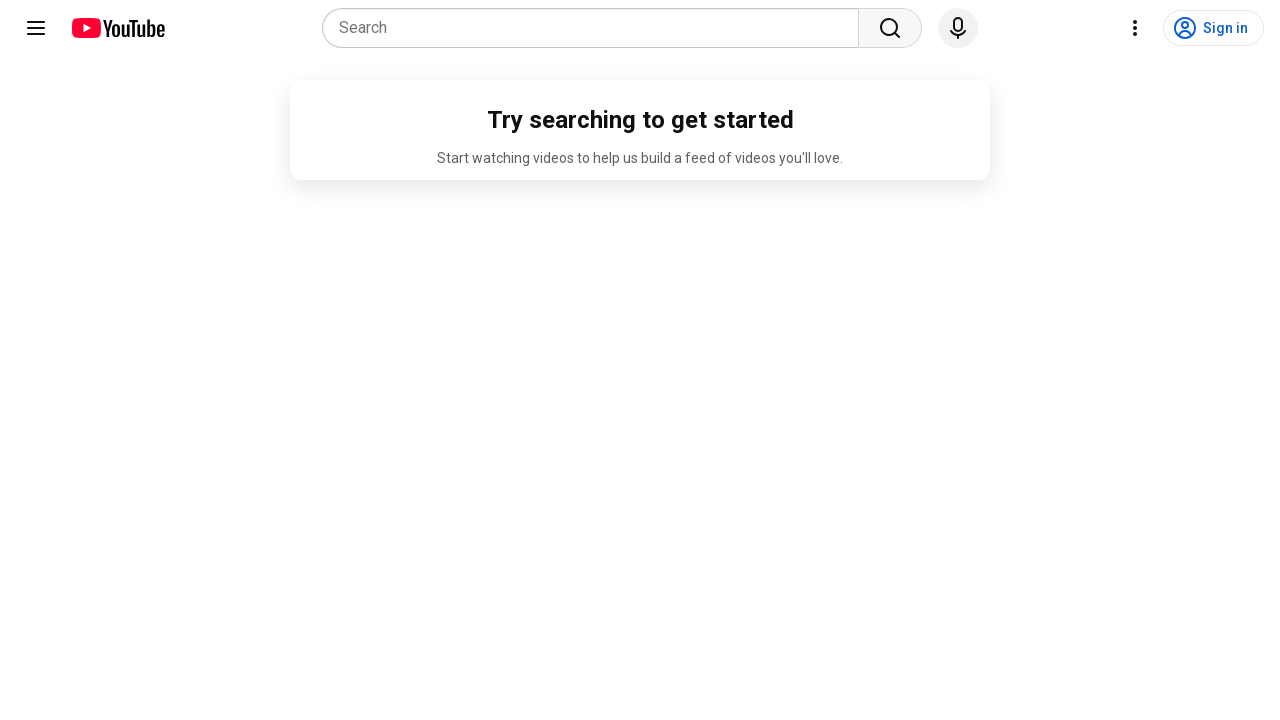